Tests that other controls are hidden when editing a todo item

Starting URL: https://demo.playwright.dev/todomvc

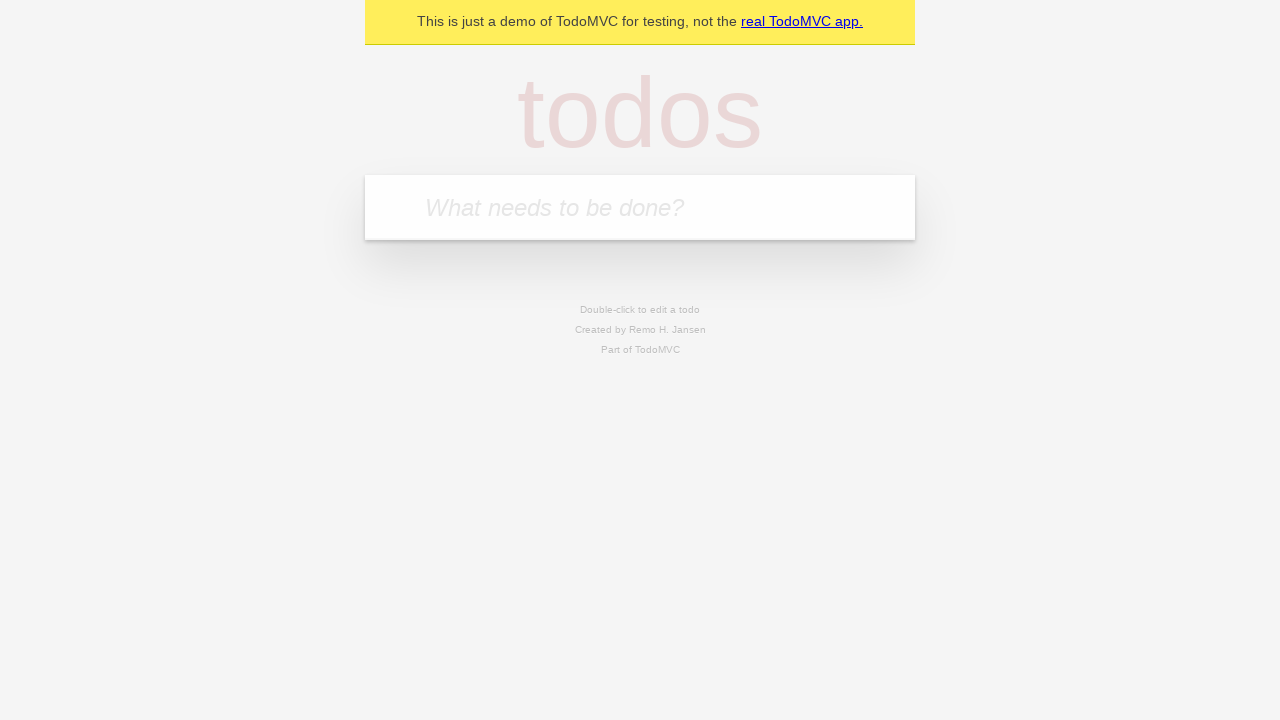

Filled new todo field with 'buy some cheese' on internal:attr=[placeholder="What needs to be done?"i]
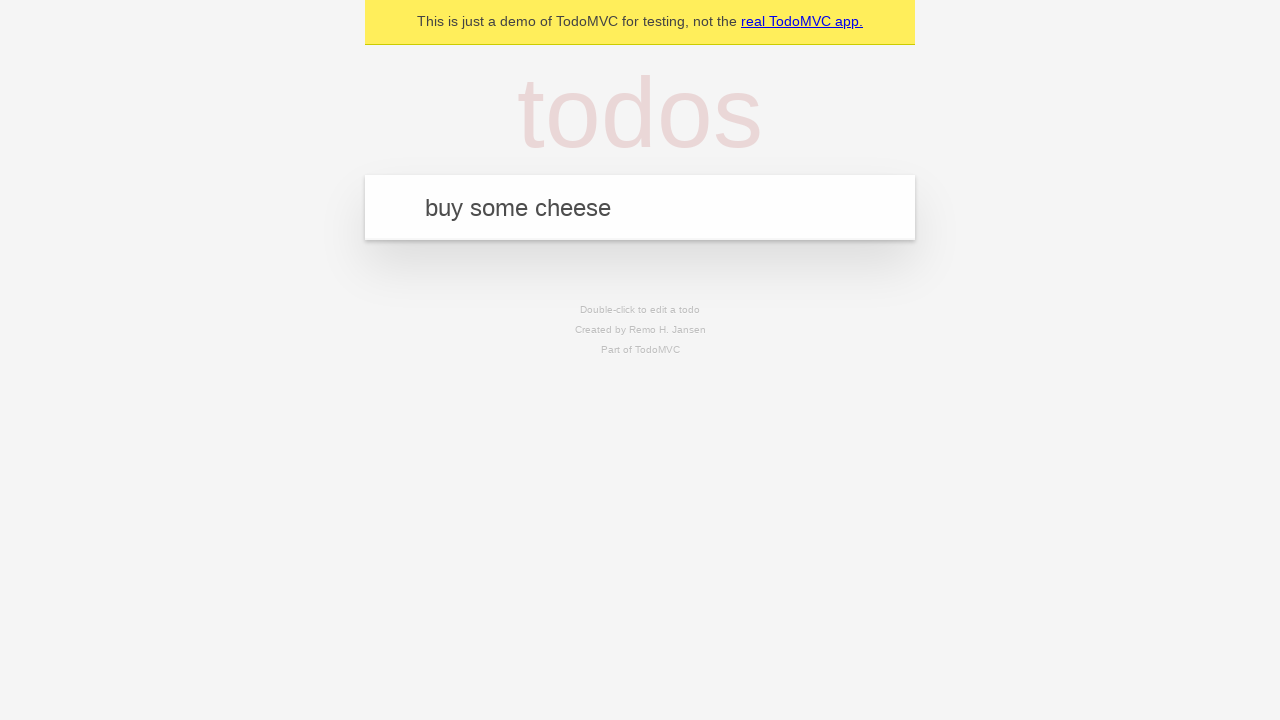

Pressed Enter to create todo item 'buy some cheese' on internal:attr=[placeholder="What needs to be done?"i]
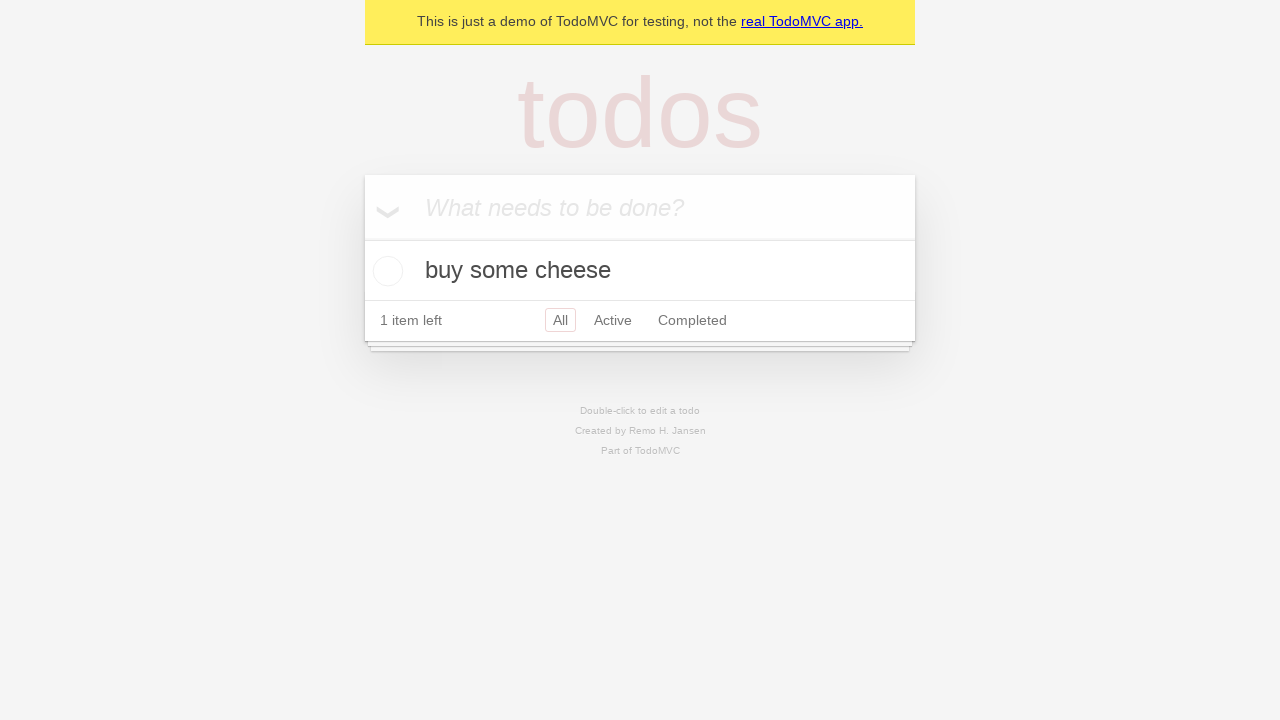

Filled new todo field with 'feed the cat' on internal:attr=[placeholder="What needs to be done?"i]
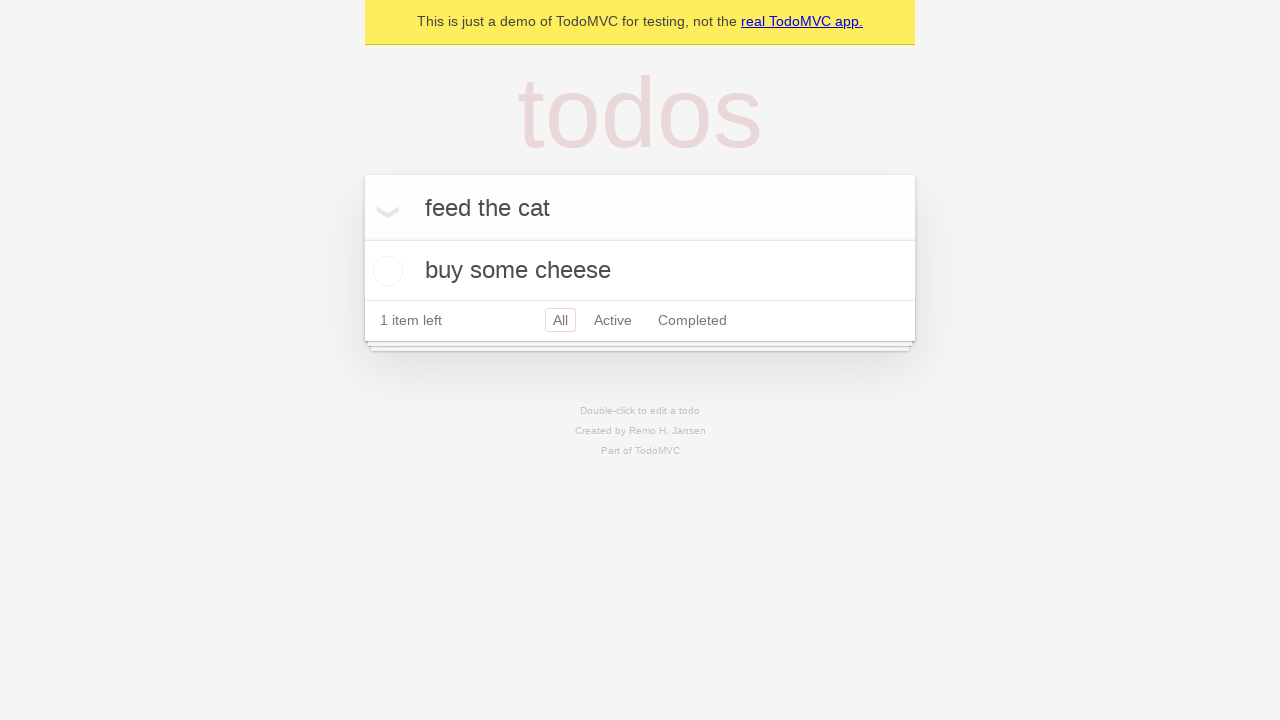

Pressed Enter to create todo item 'feed the cat' on internal:attr=[placeholder="What needs to be done?"i]
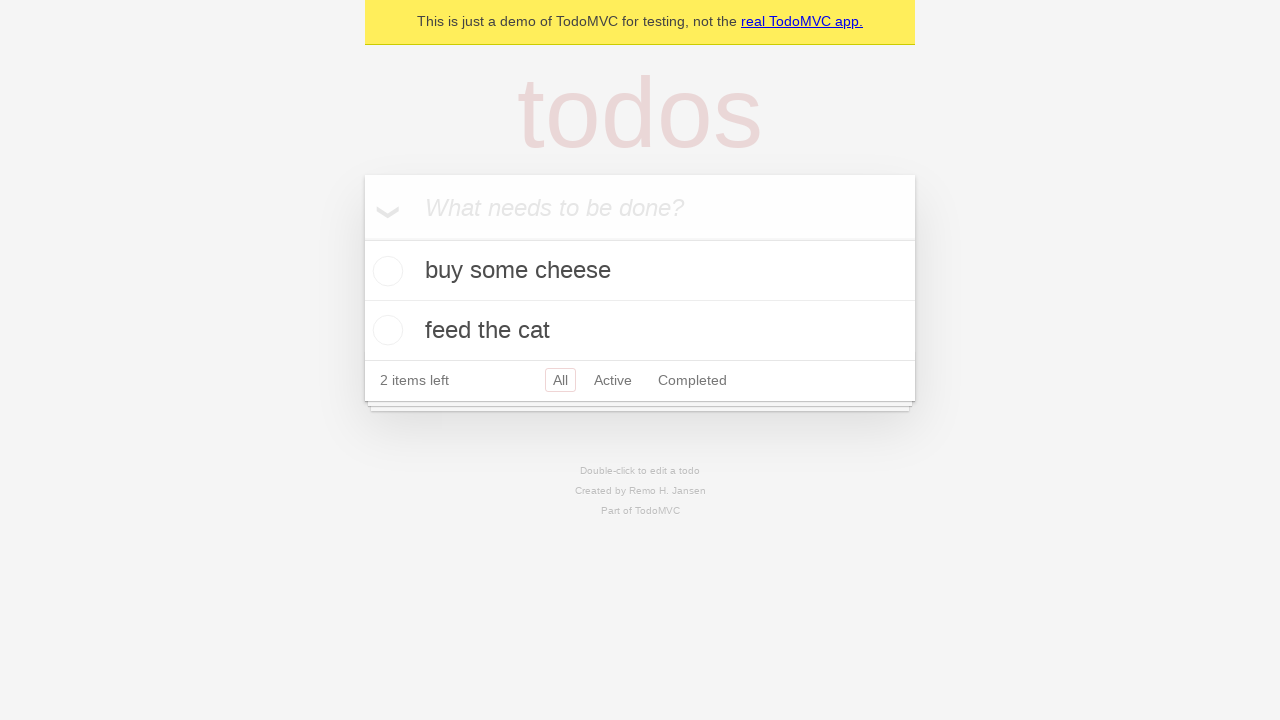

Filled new todo field with 'book a doctors appointment' on internal:attr=[placeholder="What needs to be done?"i]
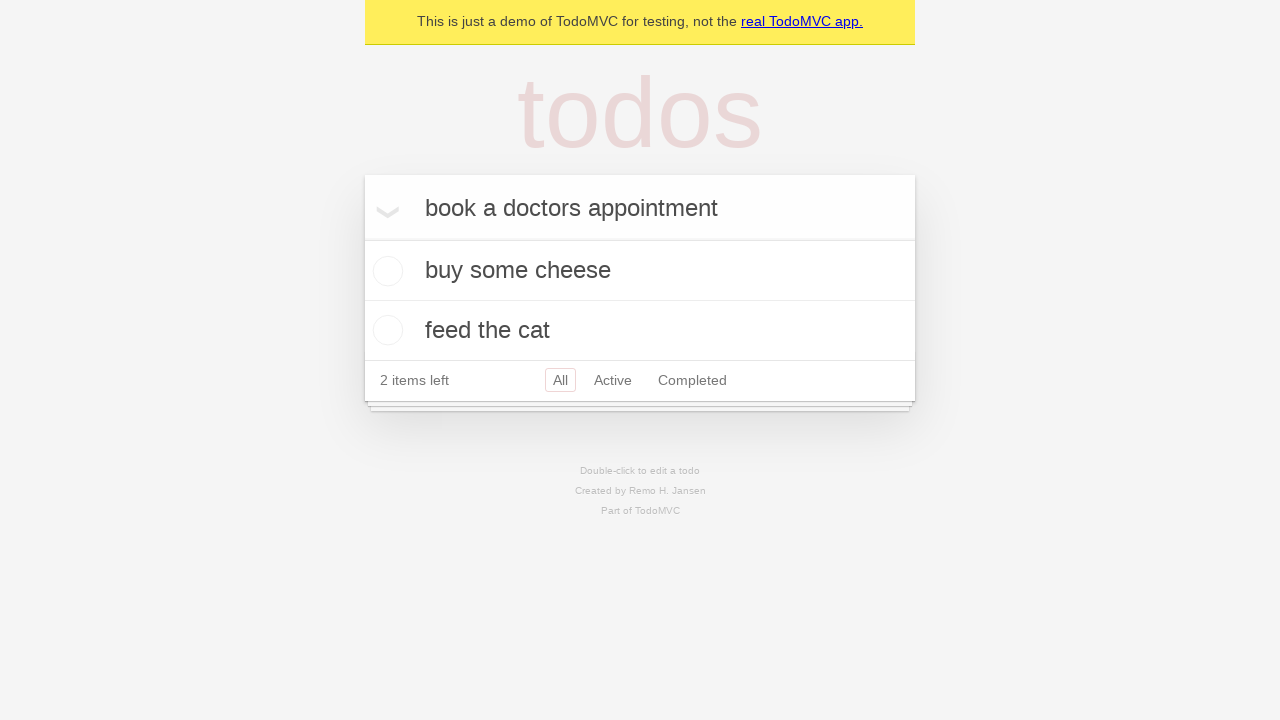

Pressed Enter to create todo item 'book a doctors appointment' on internal:attr=[placeholder="What needs to be done?"i]
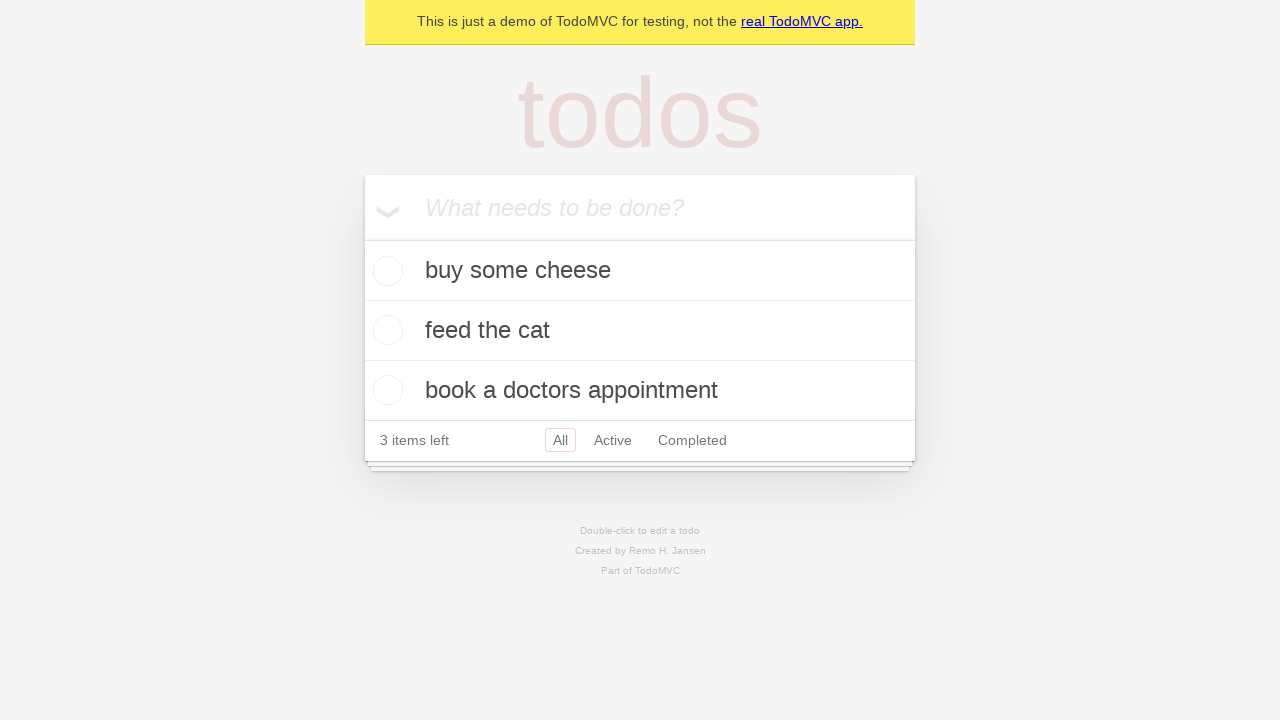

Waited for all three todo items to be created
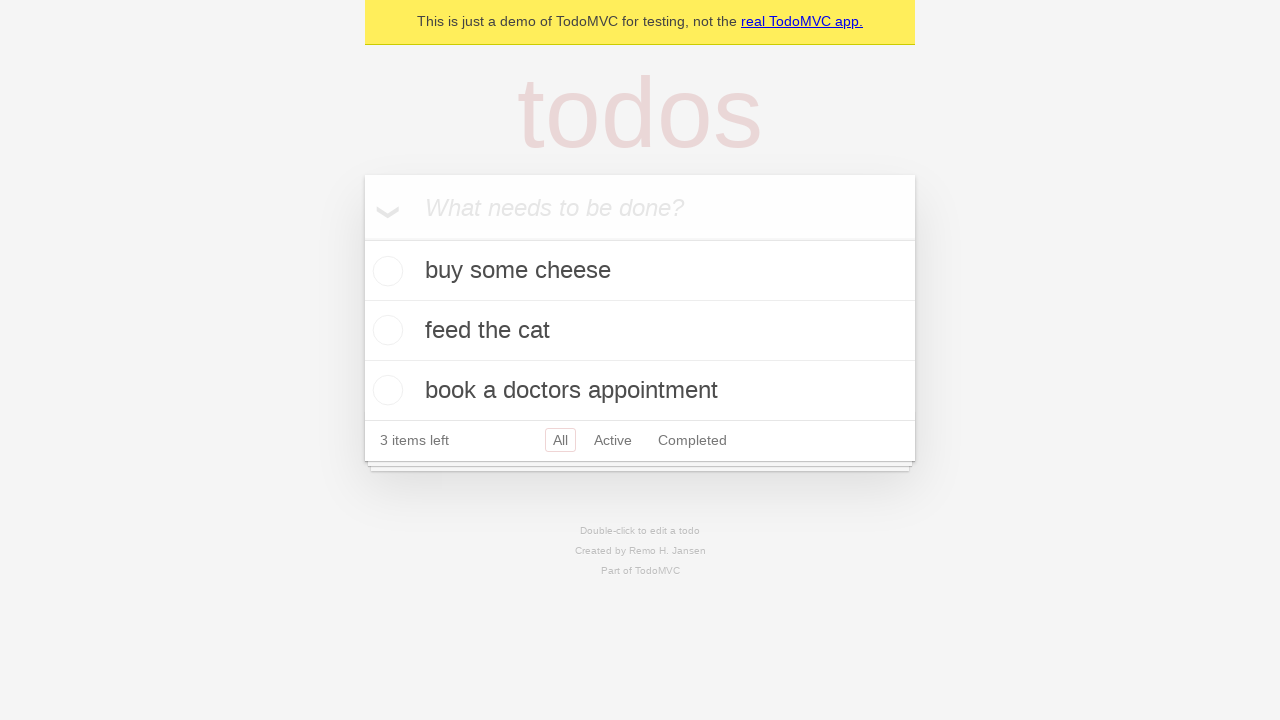

Double-clicked on the second todo item to enter edit mode at (640, 331) on internal:testid=[data-testid="todo-item"s] >> nth=1
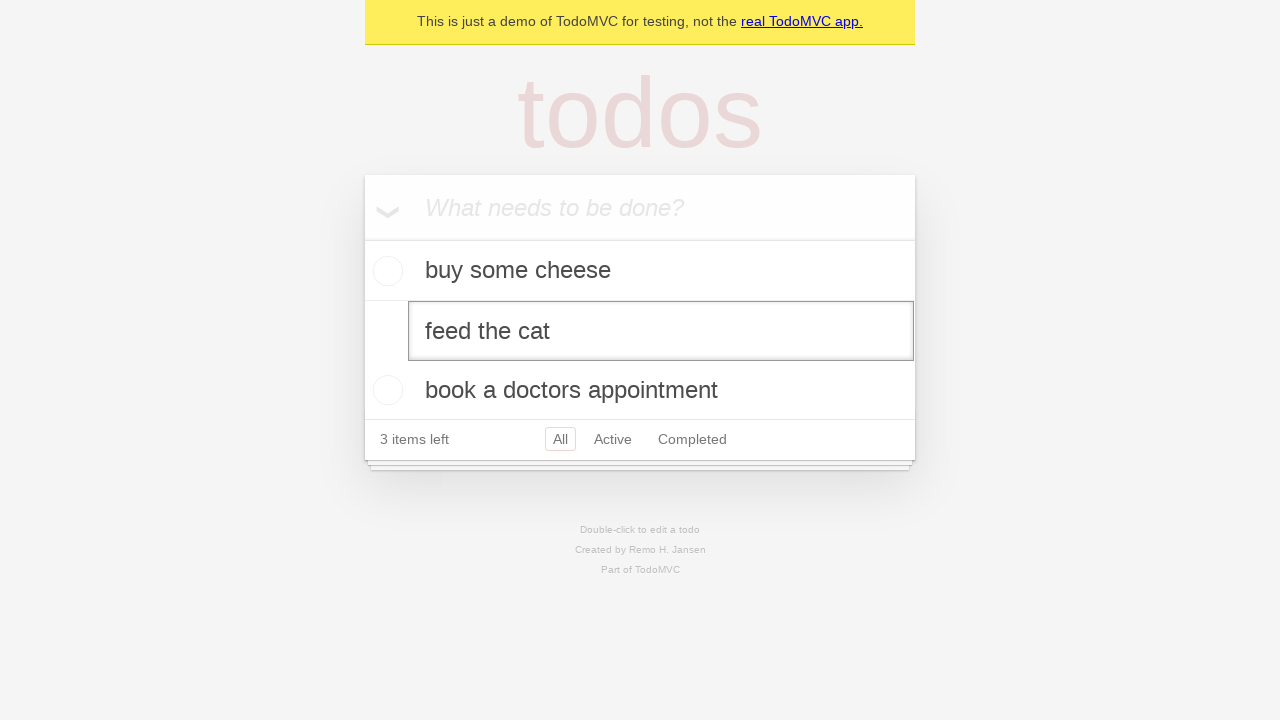

Edit textbox appeared, confirming edit mode is active
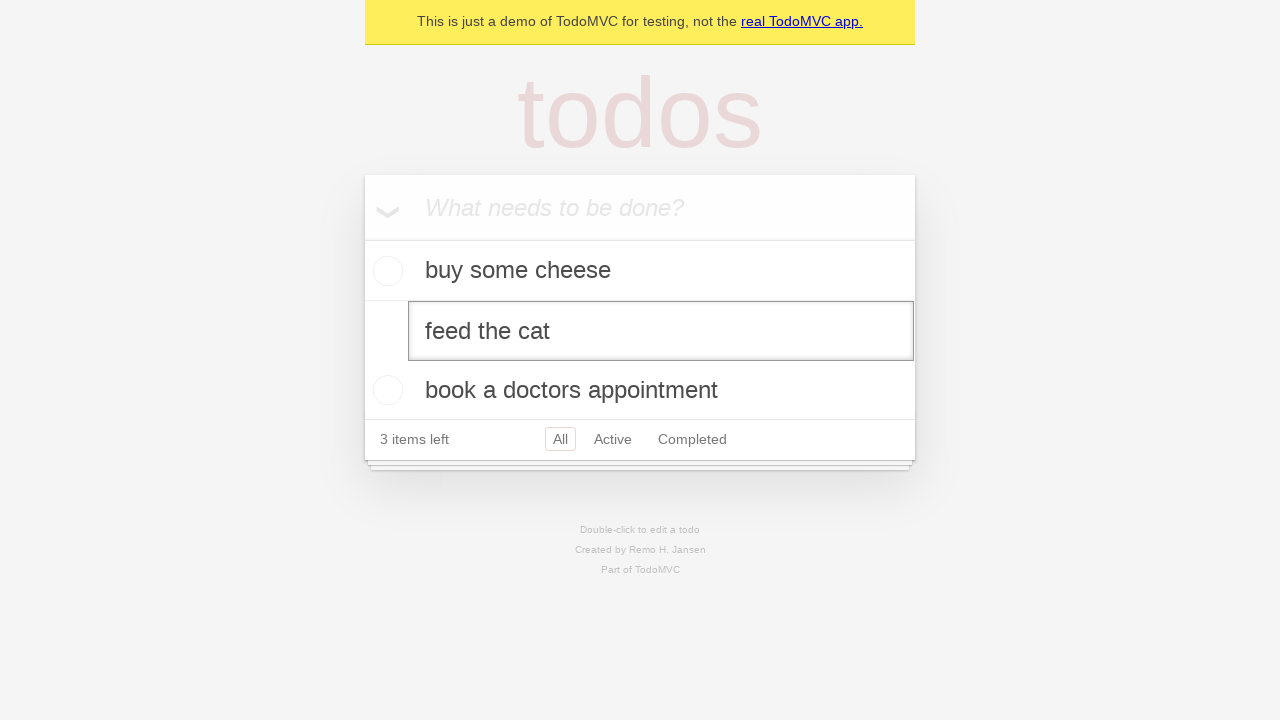

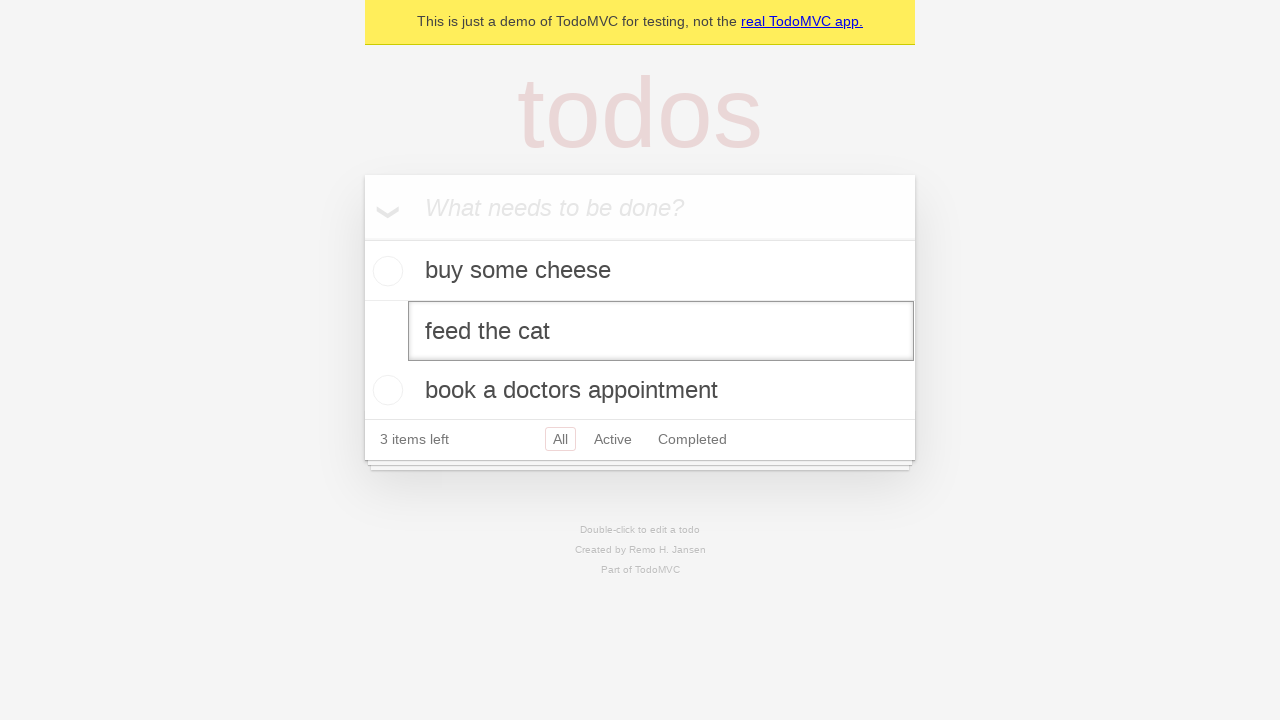